Tests JavaScript prompt alert handling by clicking a button that triggers a prompt, entering text into the prompt, and accepting it

Starting URL: https://the-internet.herokuapp.com/javascript_alerts

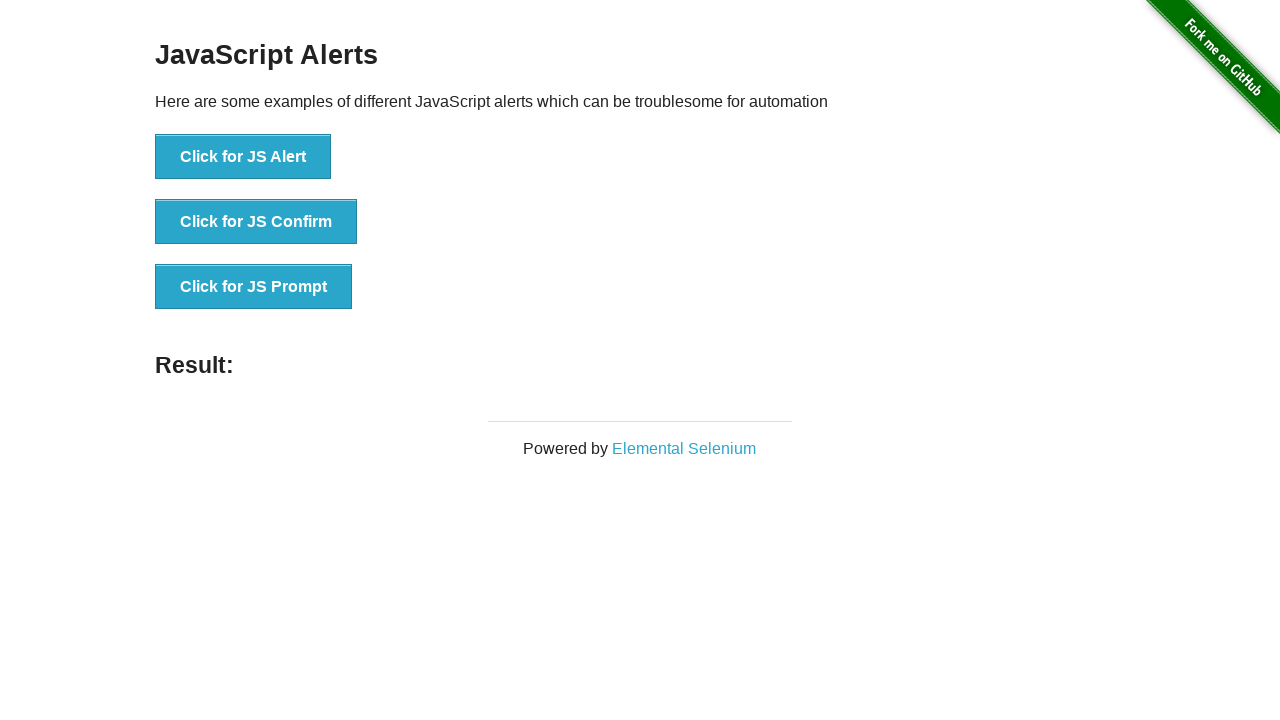

Set up dialog handler to accept prompts with text 'Welcome fahime'
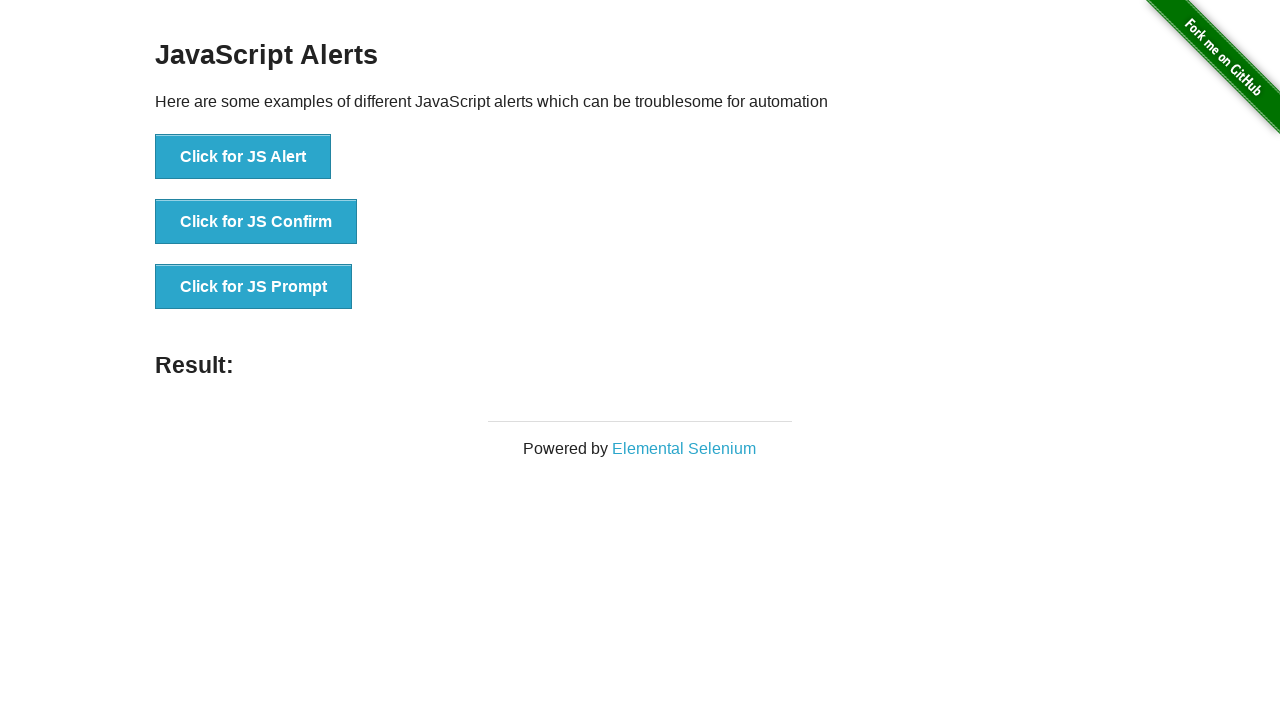

Clicked button to trigger JavaScript prompt alert at (254, 287) on xpath=//button[@onclick='jsPrompt()']
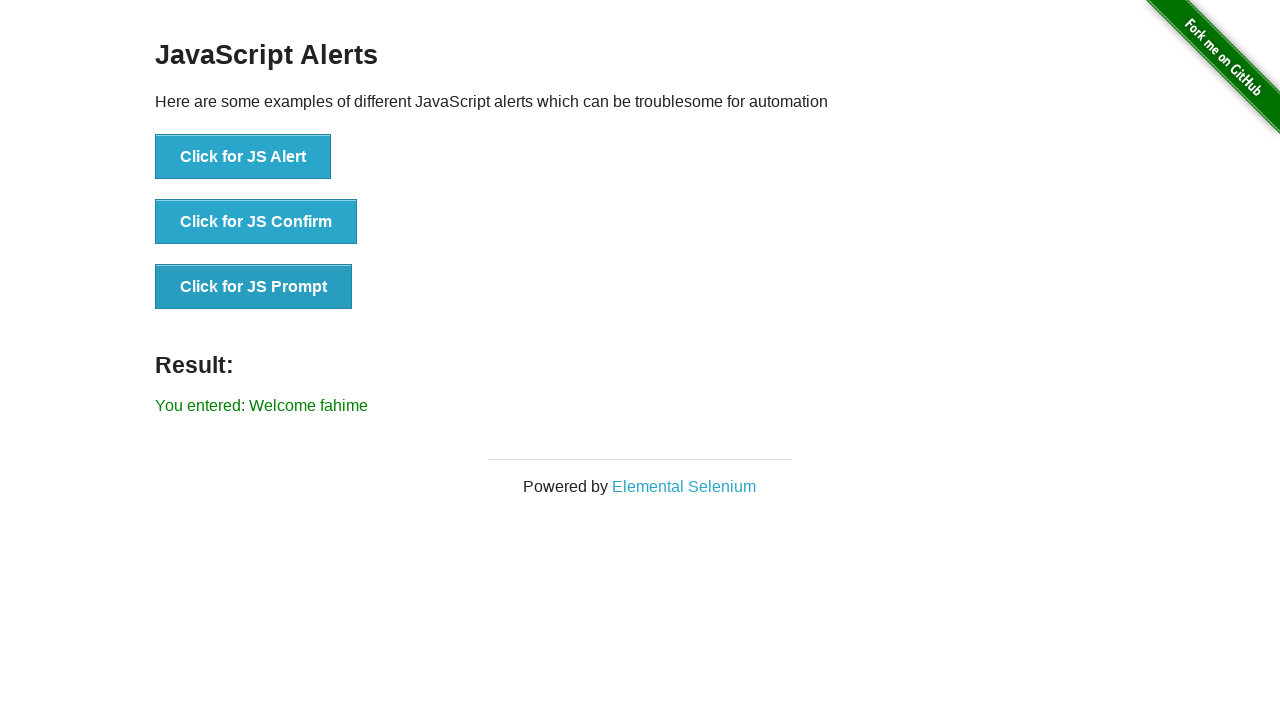

Prompt result text appeared on page
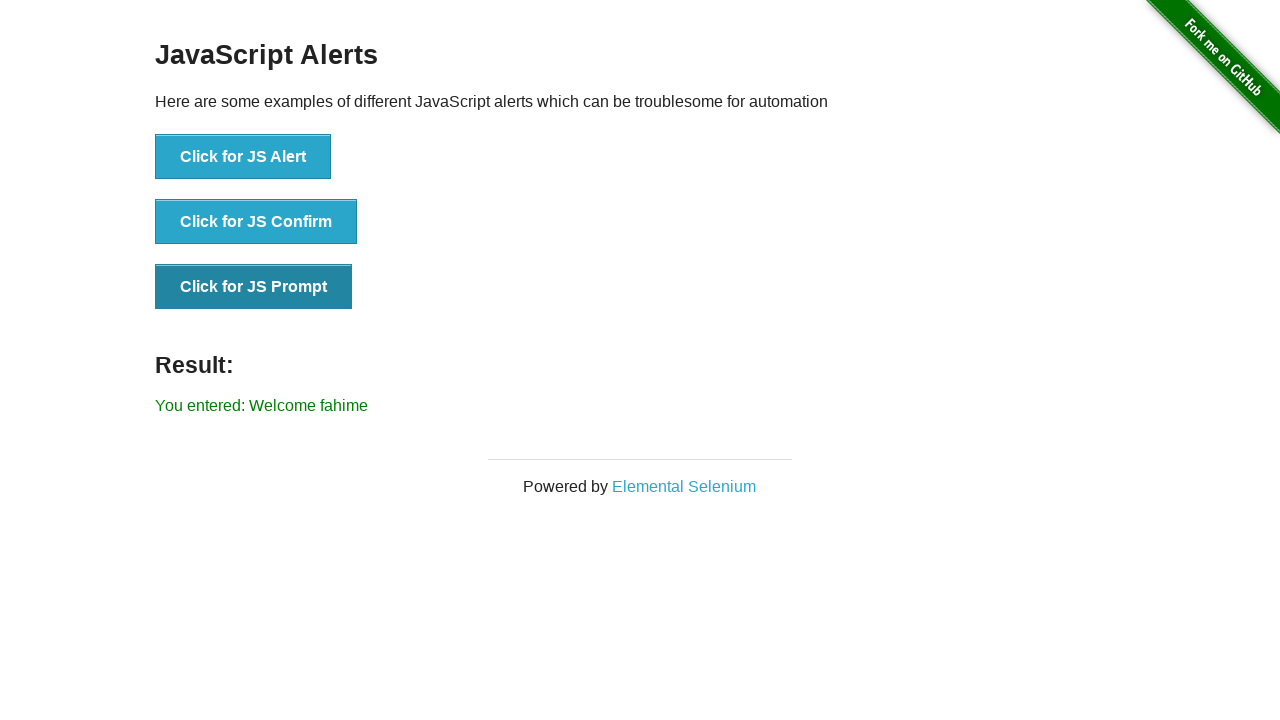

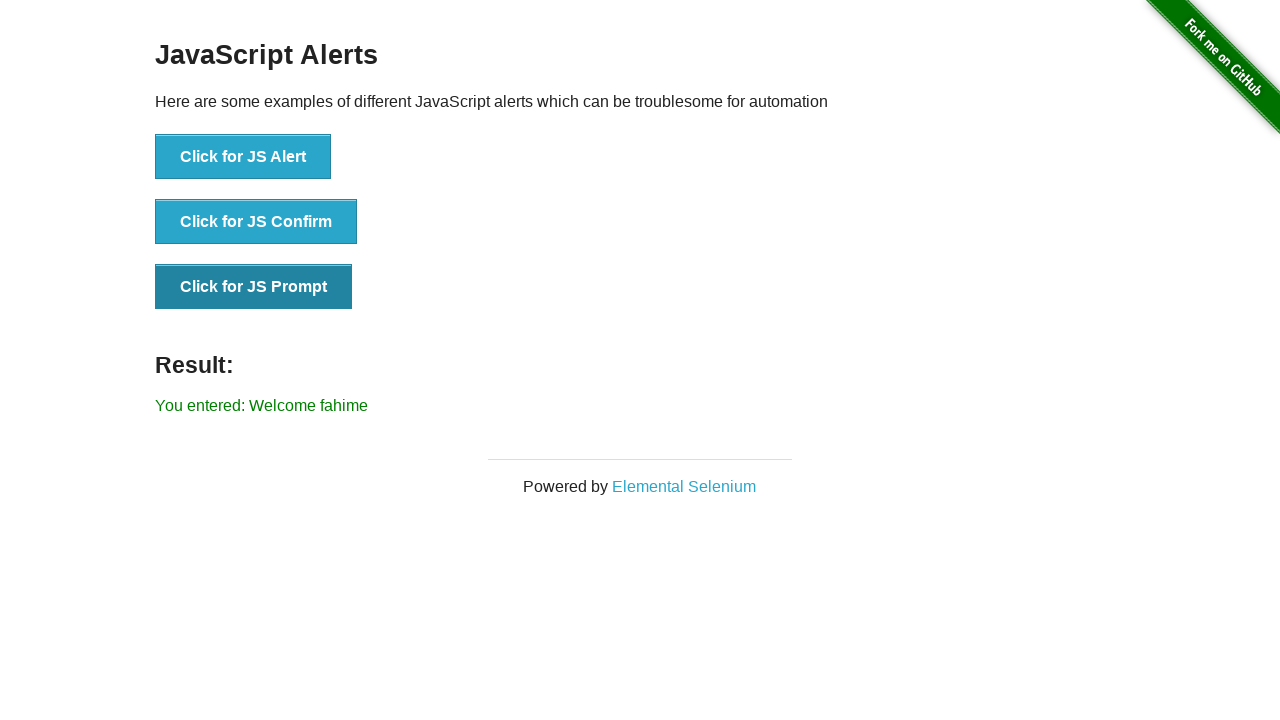